Verifies that the footer element is displayed on the Demoblaze homepage

Starting URL: https://www.demoblaze.com/

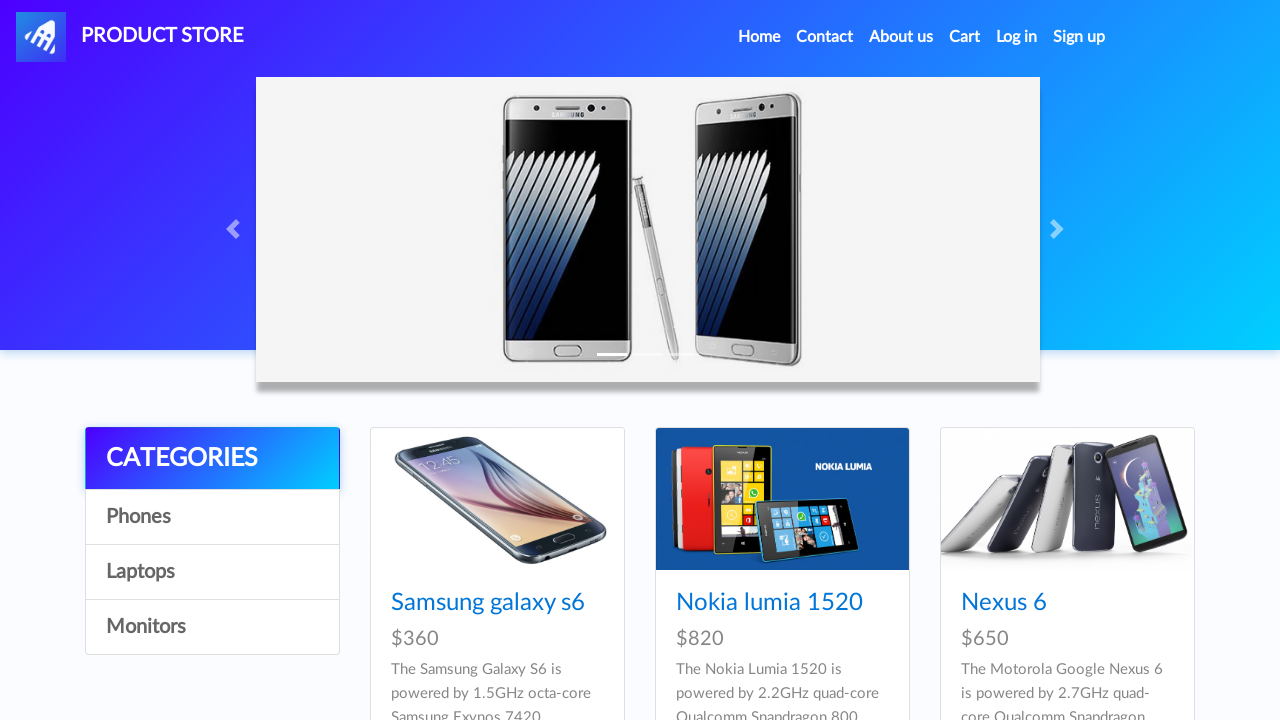

Navigated to Demoblaze homepage
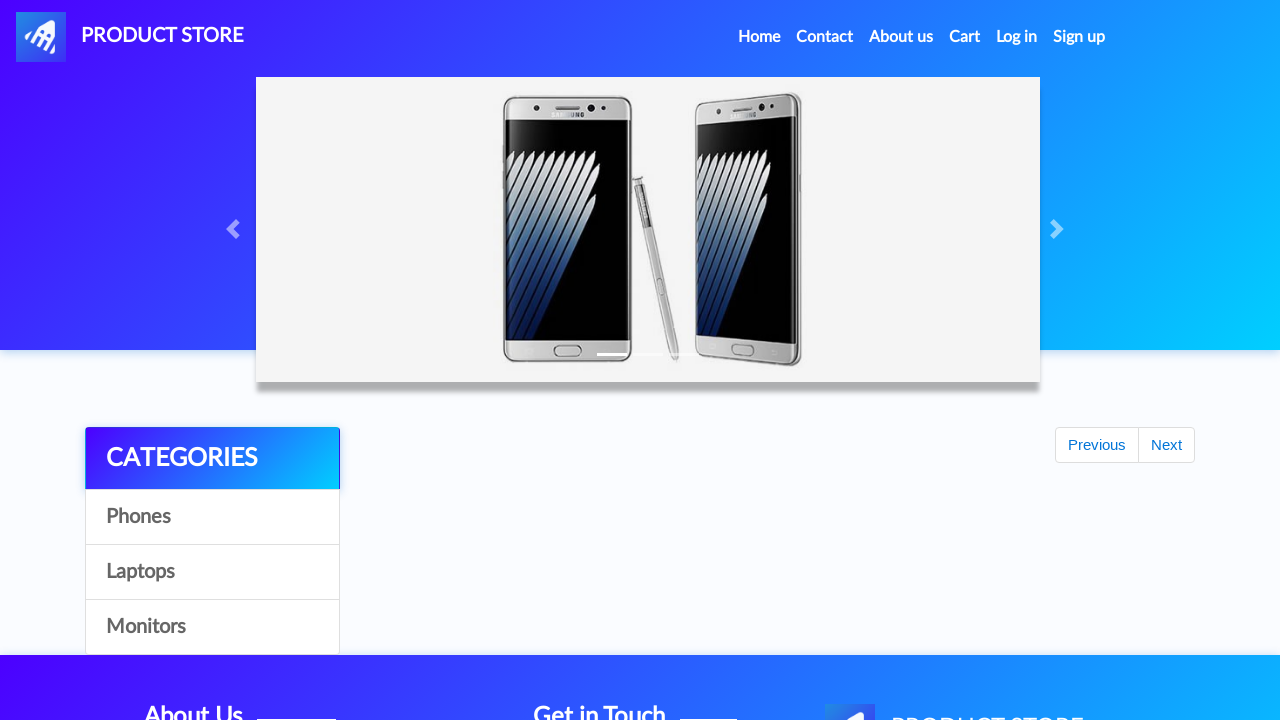

Footer element selector 'div#fotcont' loaded and is available
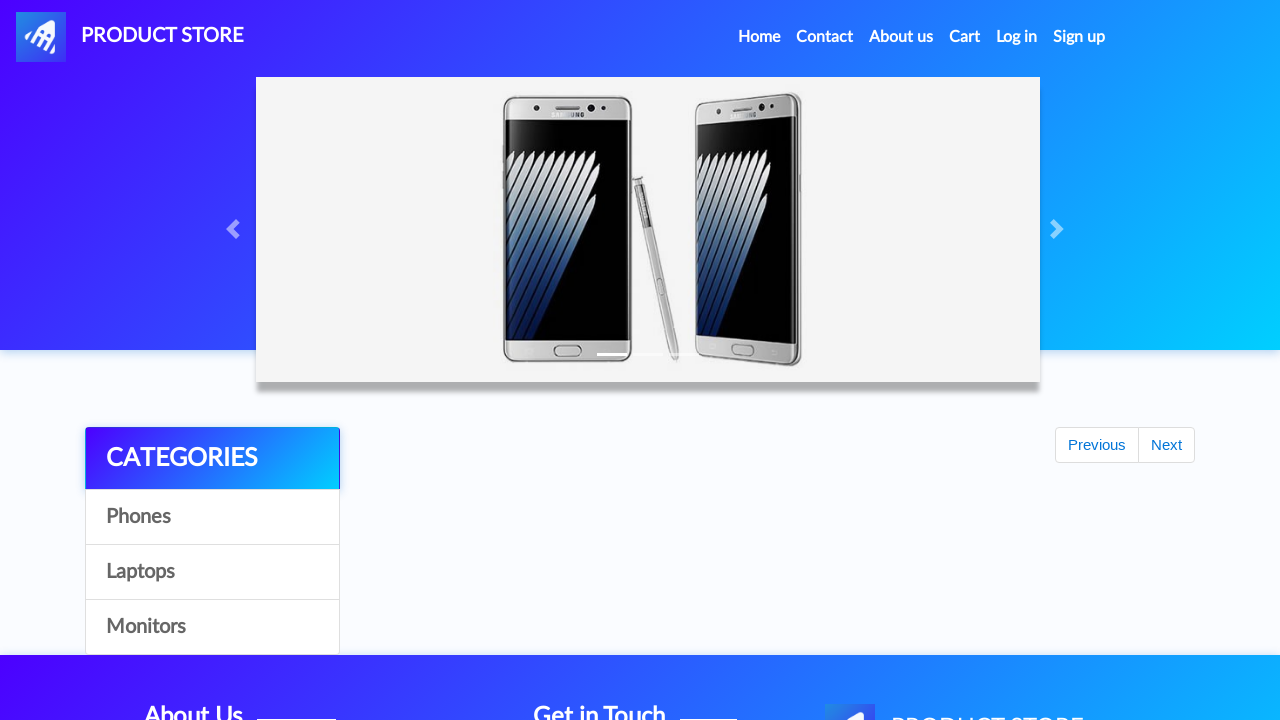

Located footer element 'div#fotcont'
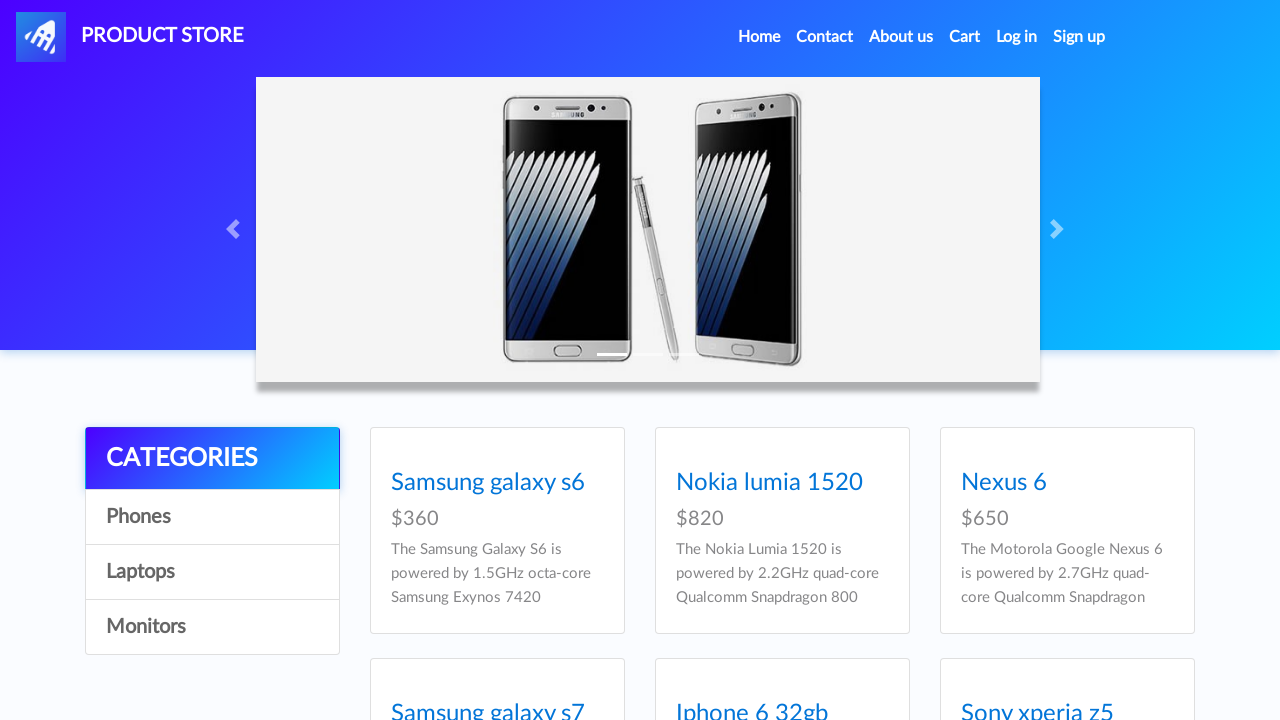

Verified that footer element is visible on the page
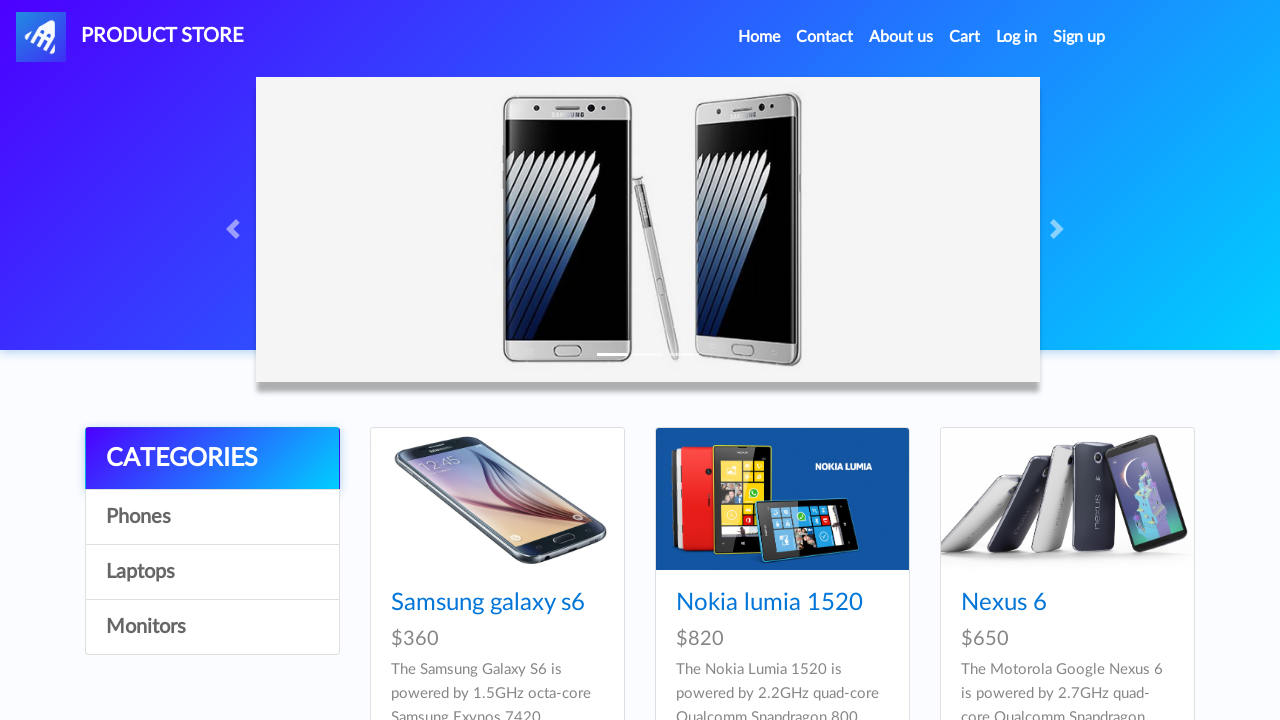

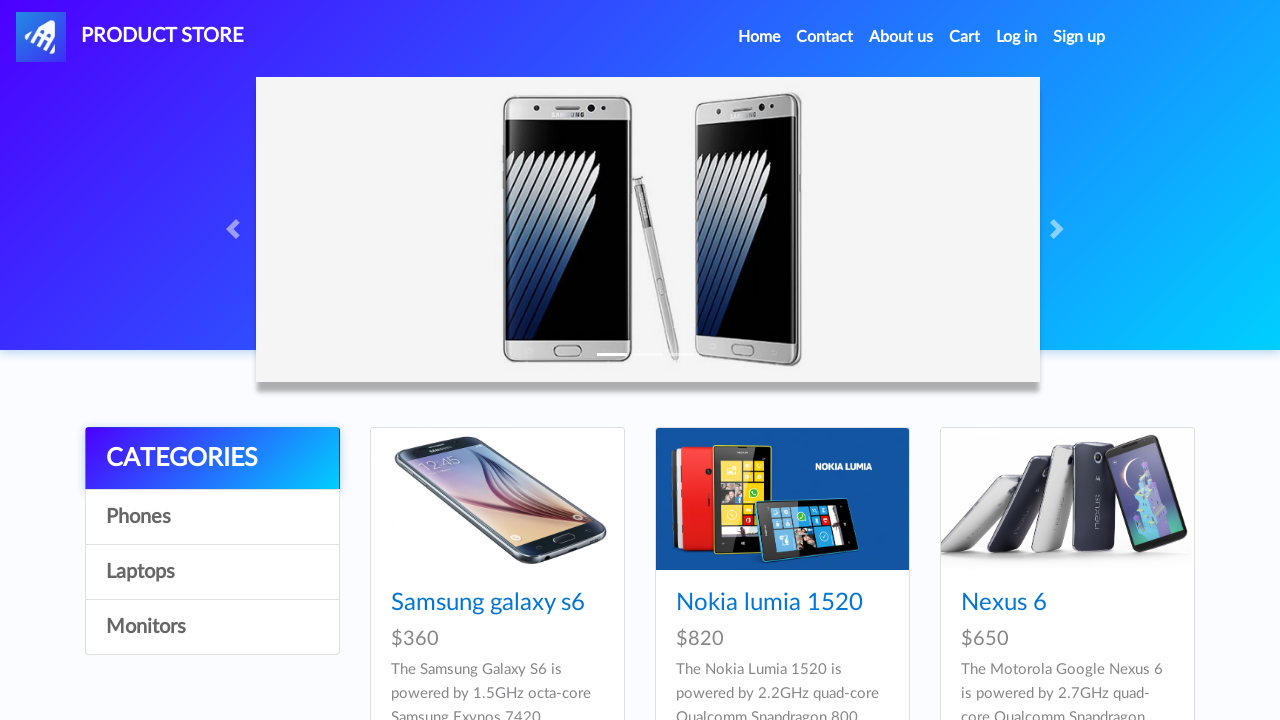